Tests filling various input fields including number, text, password, and date inputs, then submitting the form

Starting URL: https://practice.expandtesting.com/inputs

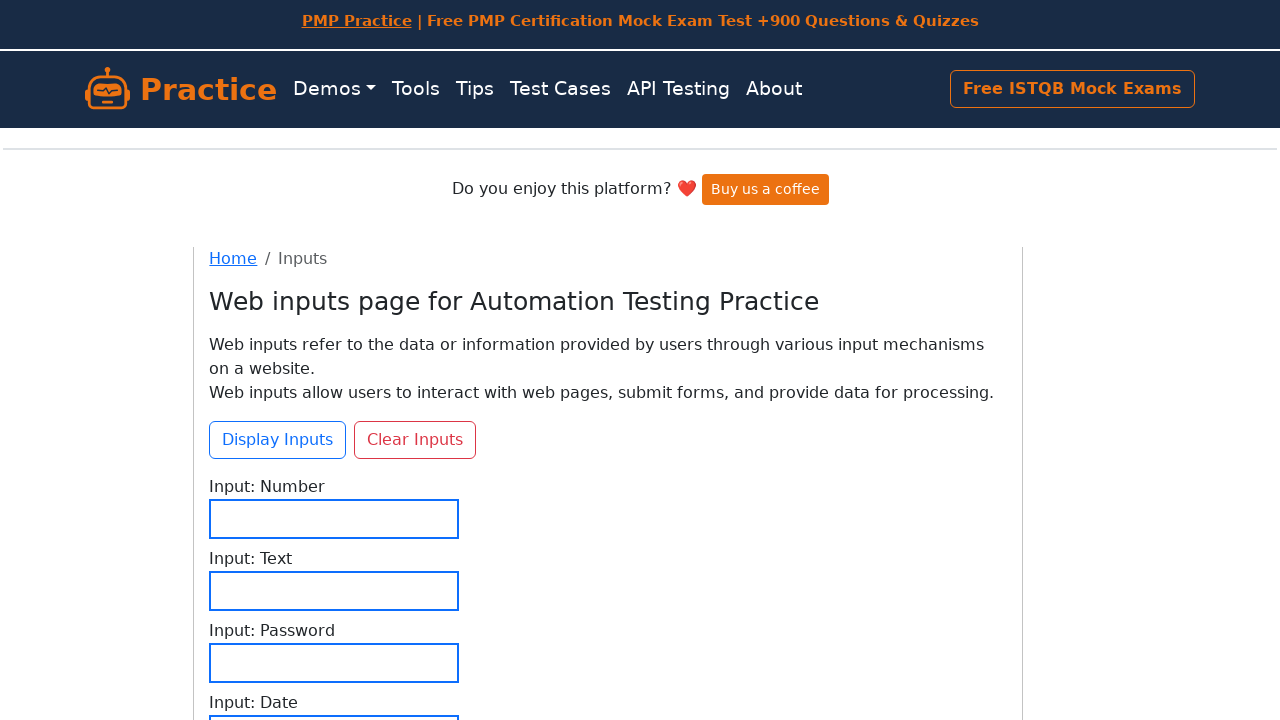

Filled number input field with '1234567' on #input-number
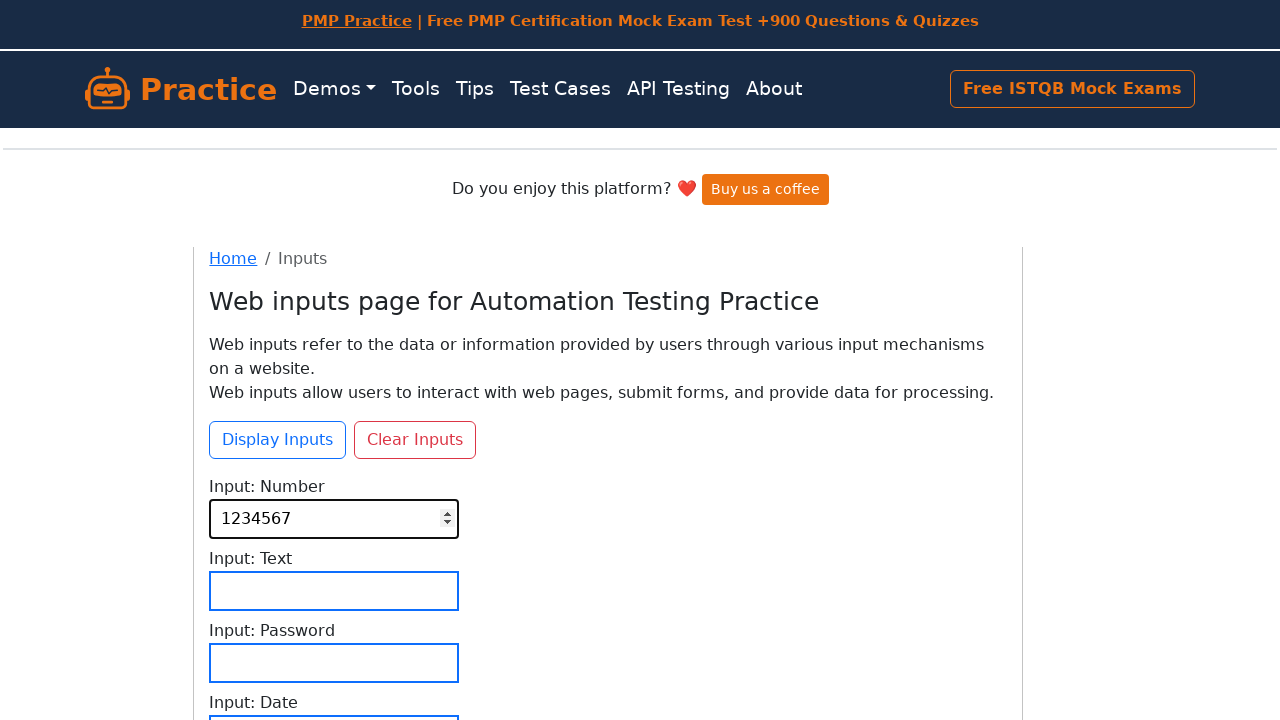

Filled text input field with 'Avinash Kumar' on #input-text
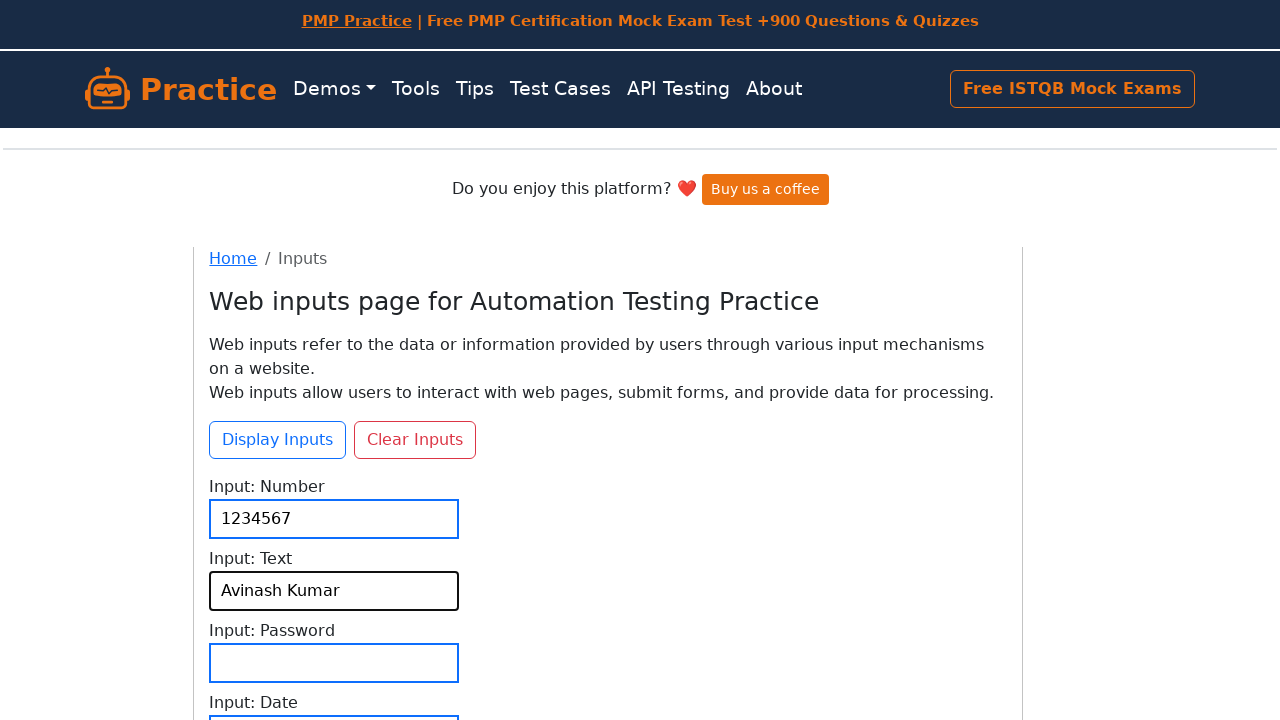

Filled password input field with 'test123' on #input-password
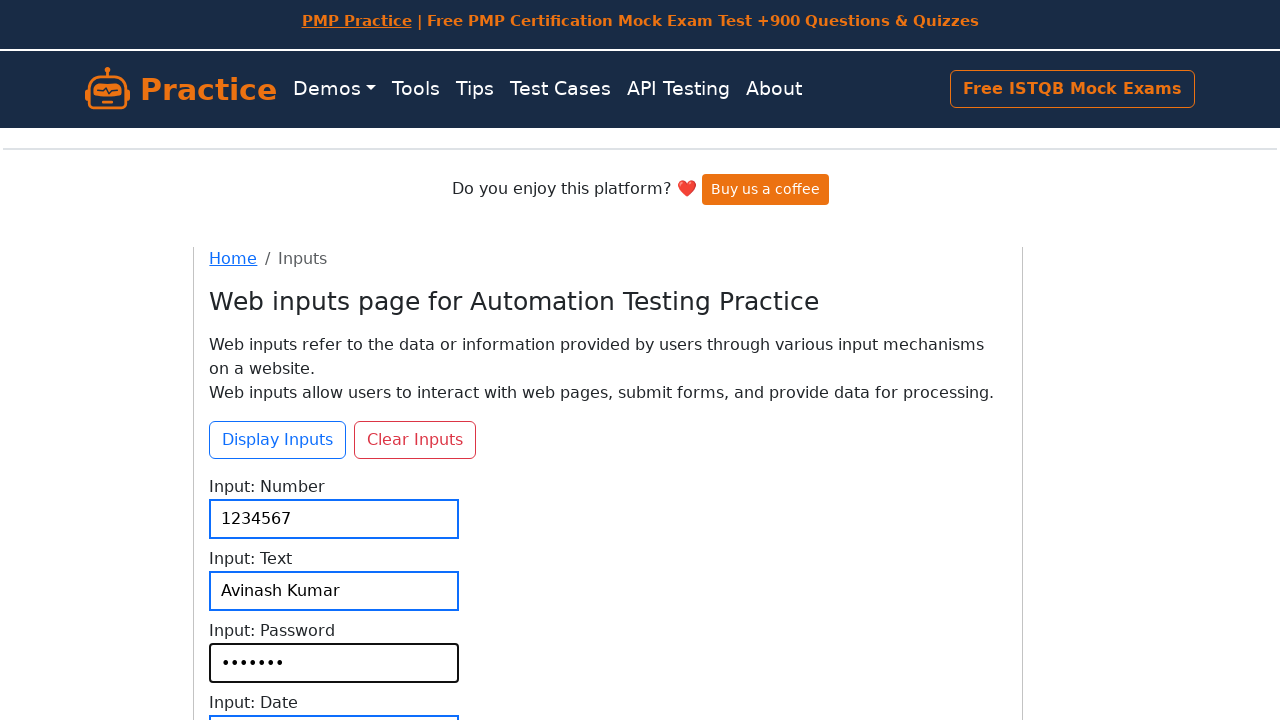

Filled date input field with '1992-12-28' on #input-date
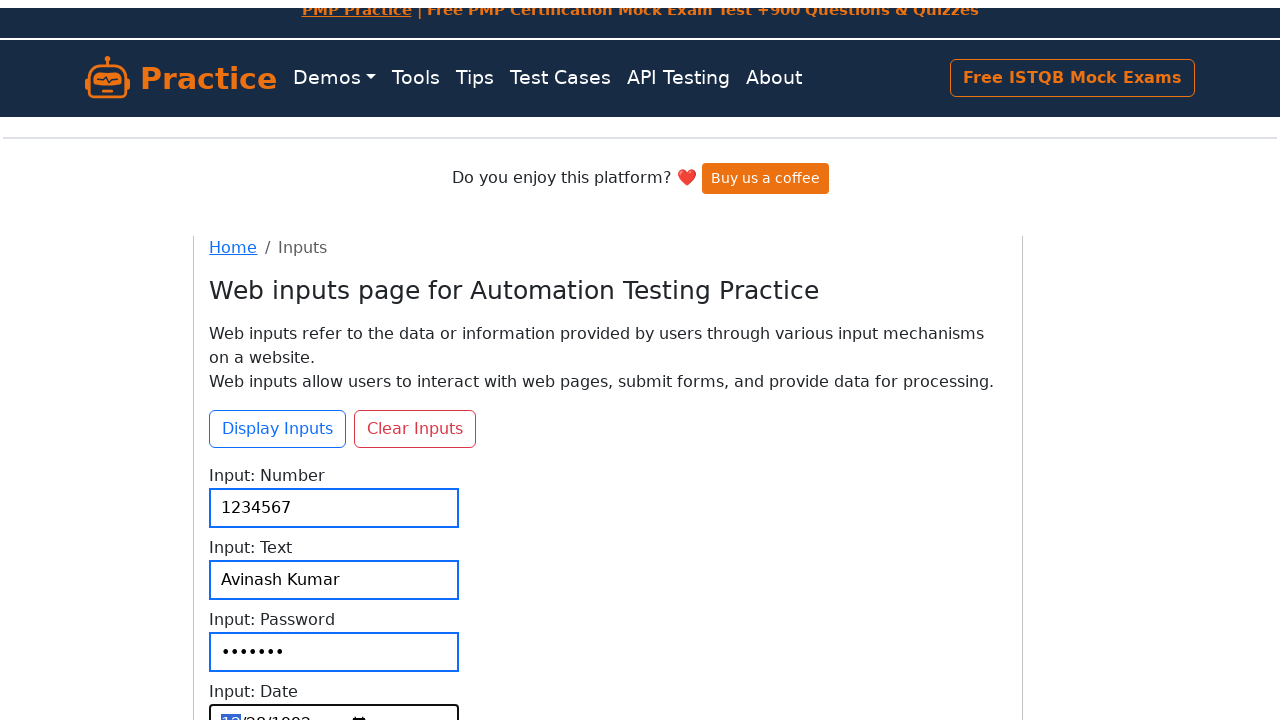

Clicked display button to submit the form at (278, 270) on xpath=//*[@id='btn-display-inputs']
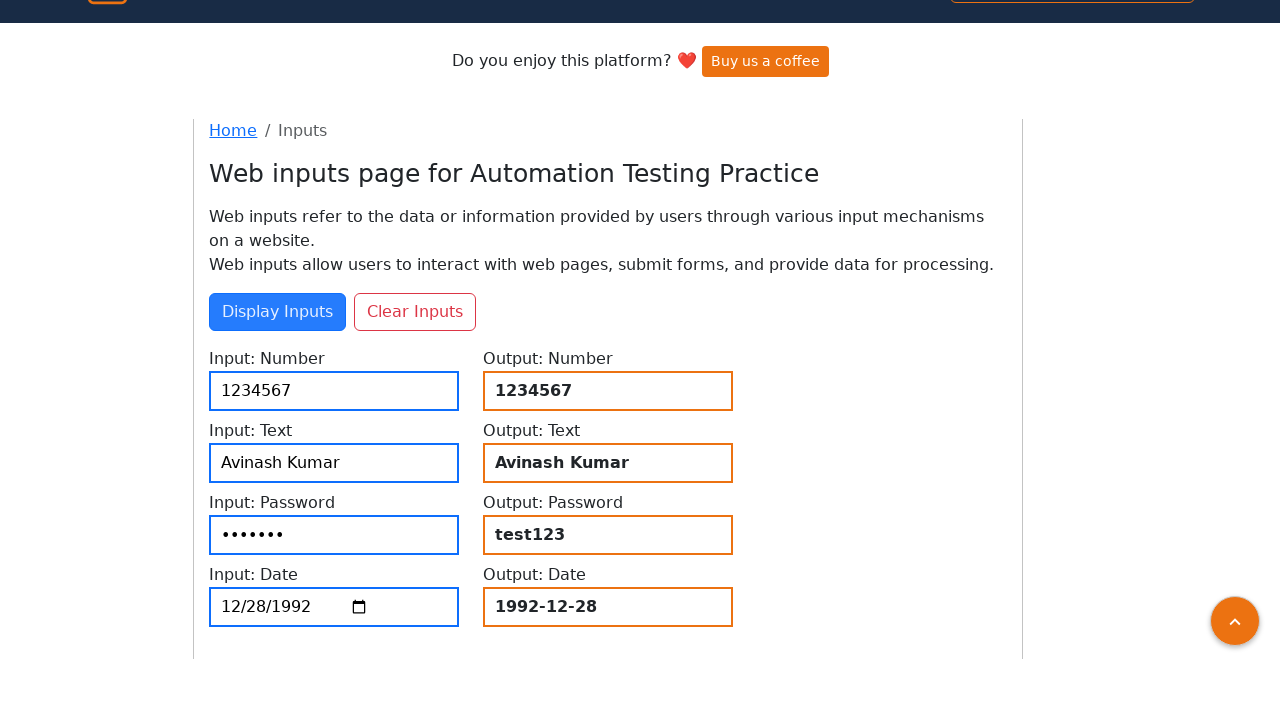

Output section became visible with form submission results
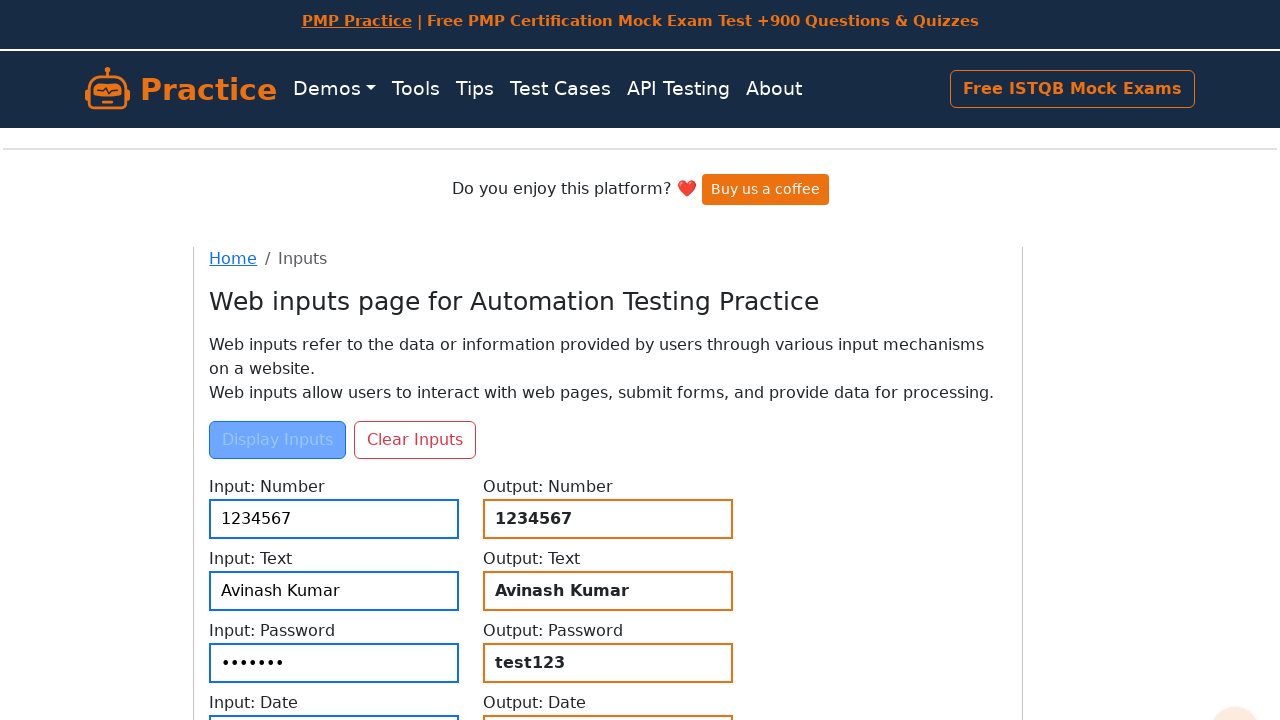

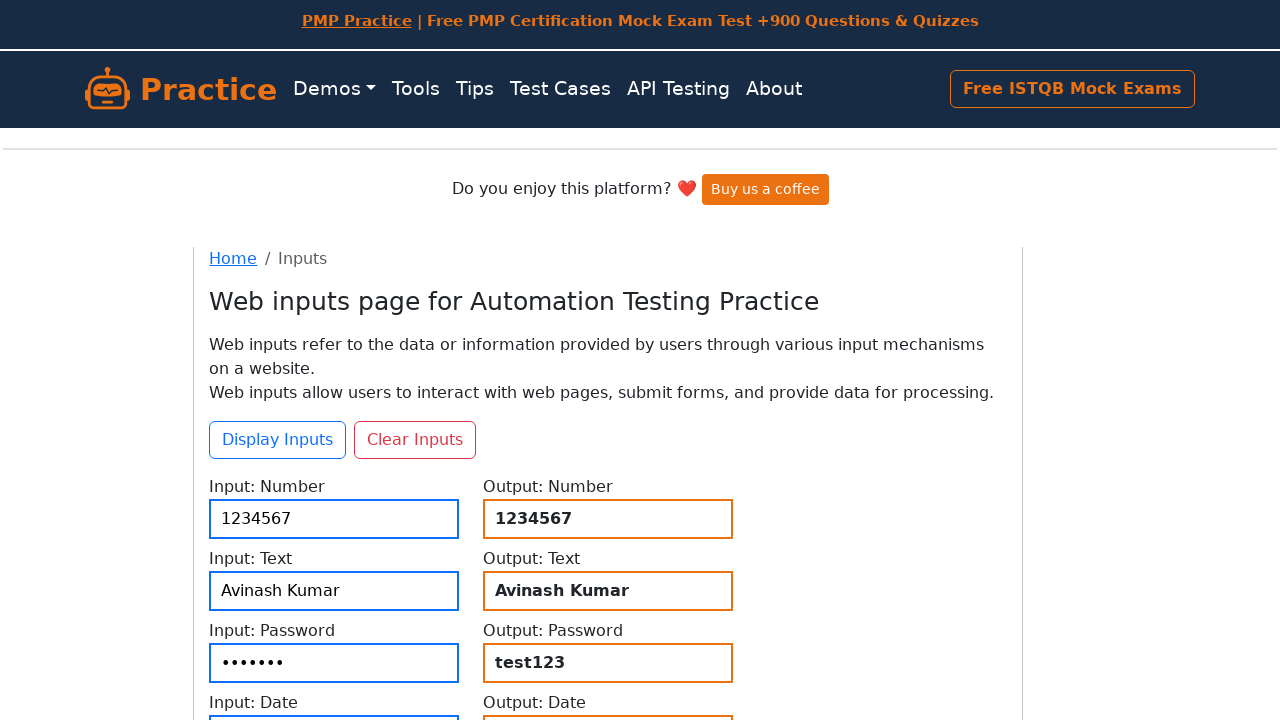